Fills out a text box form with full name, email, and addresses, then verifies the submitted information is displayed correctly

Starting URL: https://demoqa.com/text-box

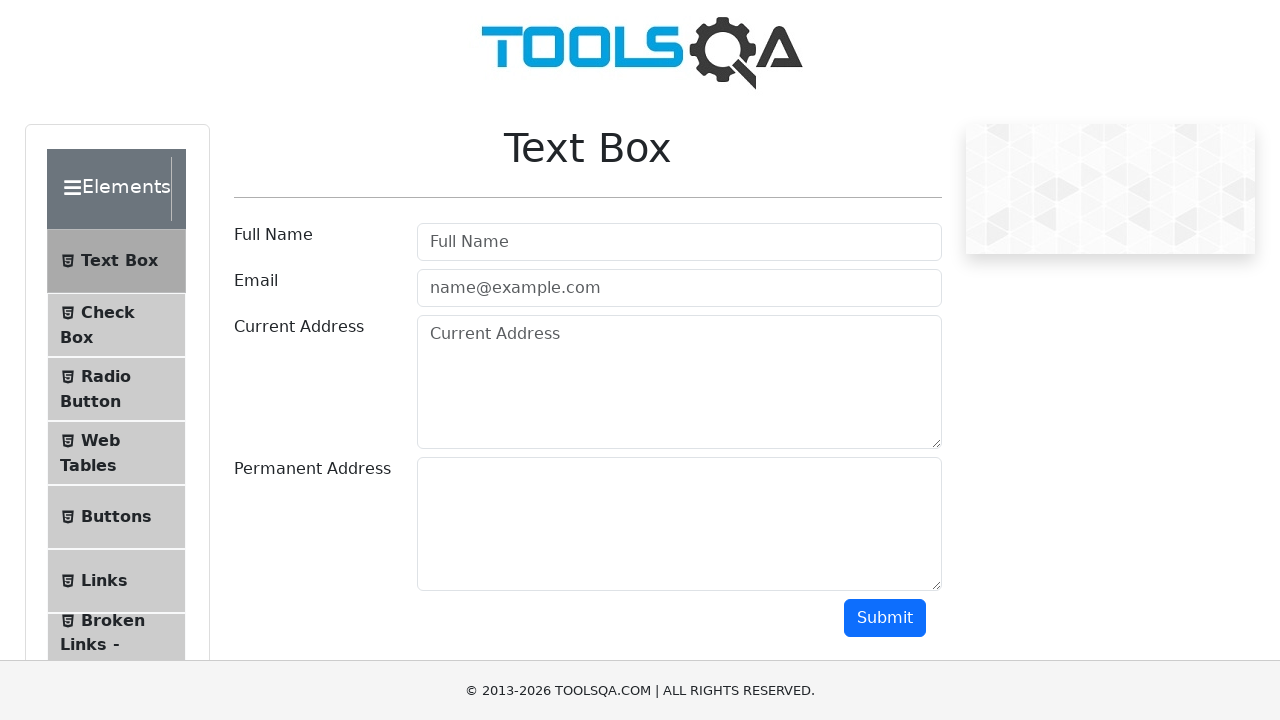

Filled full name field with 'Ümmühan Teke' on input[type='text']
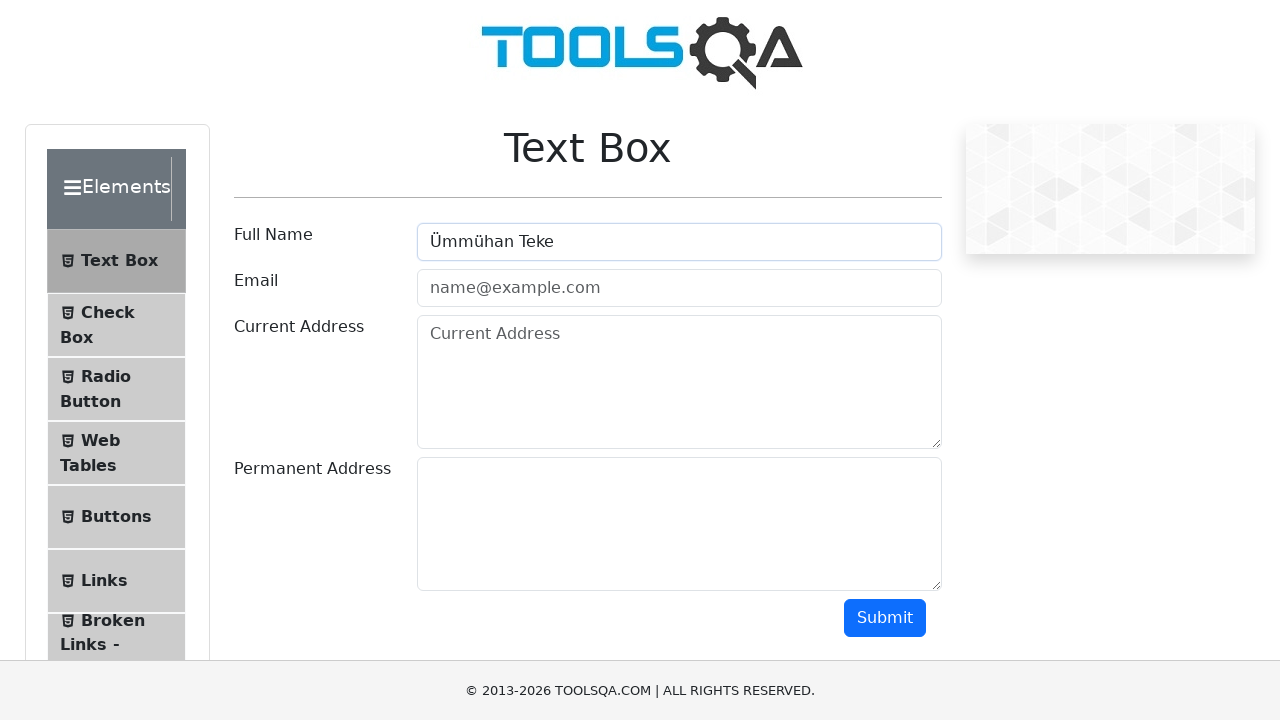

Filled email field with 'ummuhantekeee@gmail.com' on input[type='email']
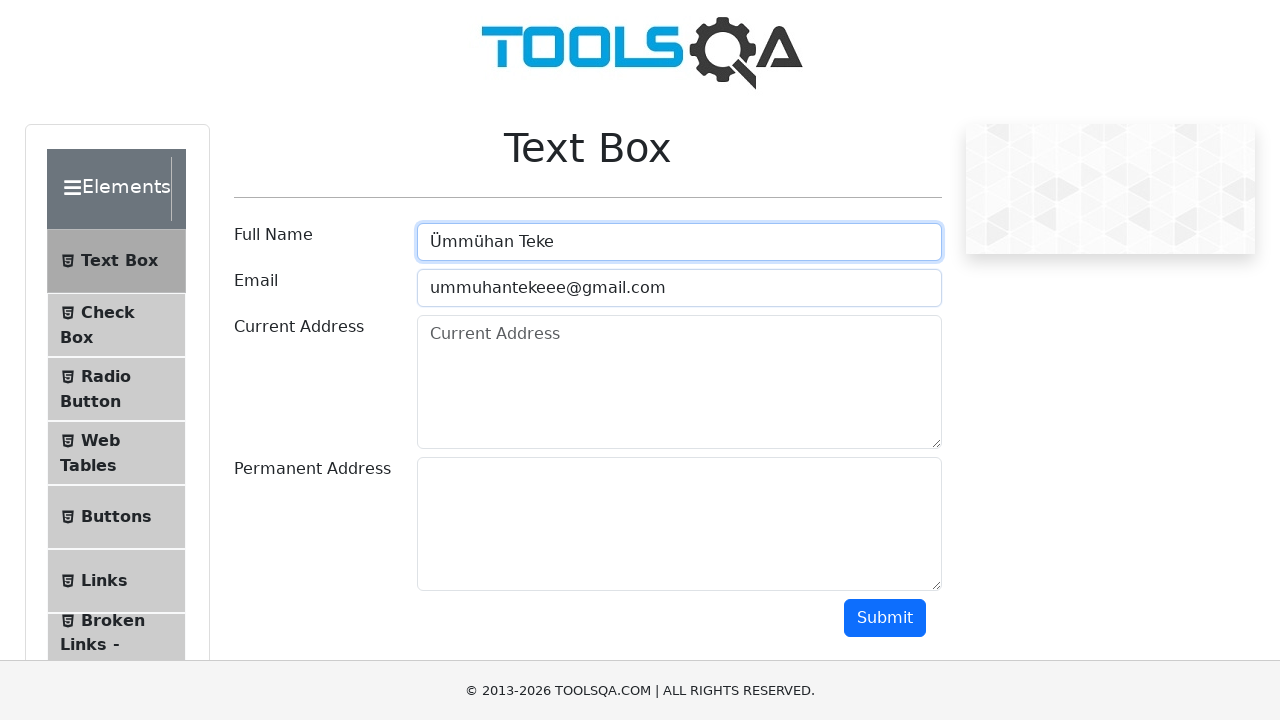

Filled current address field with 'Mimar Sinan Mahallesi / Aydın' on (//div[@class='col-md-9 col-sm-12']//textarea)[1]
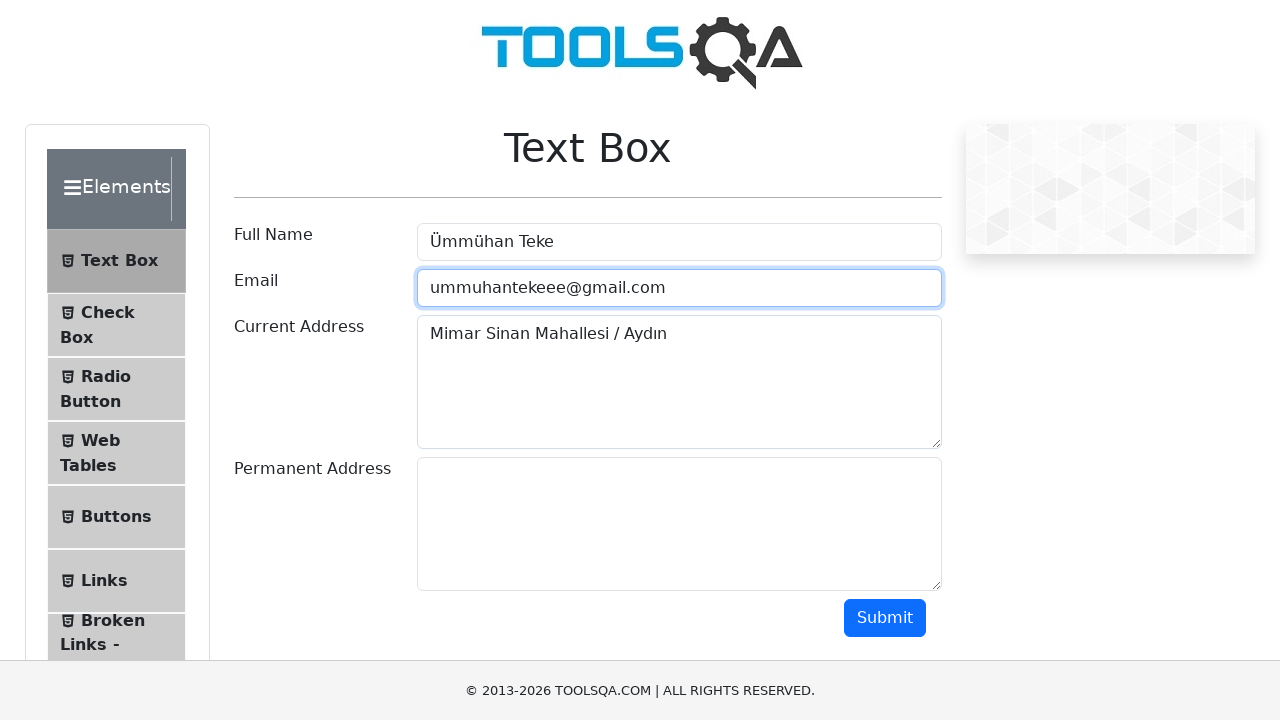

Filled permanent address field with 'Erenler Mahallesi / İstanbul' on (//div[@class='col-md-9 col-sm-12']//textarea)[2]
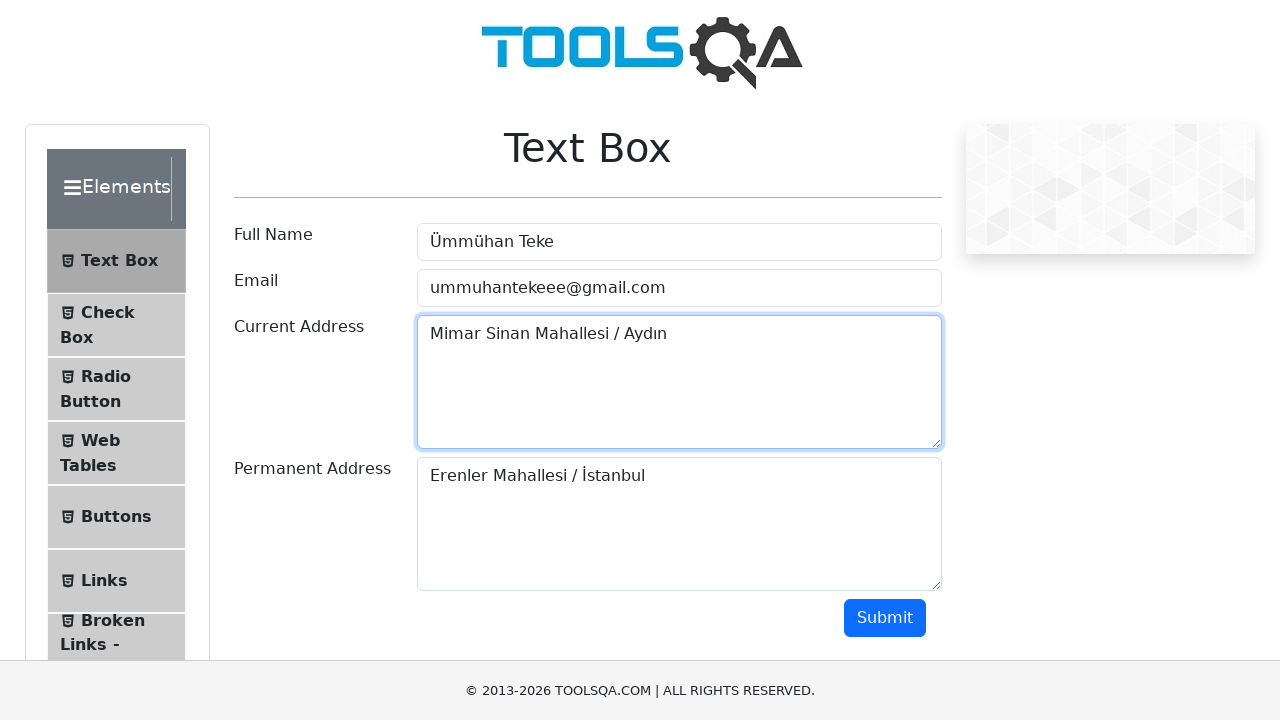

Clicked submit button to submit the form at (885, 618) on xpath=//div[@class='text-right col-md-2 col-sm-12']/button
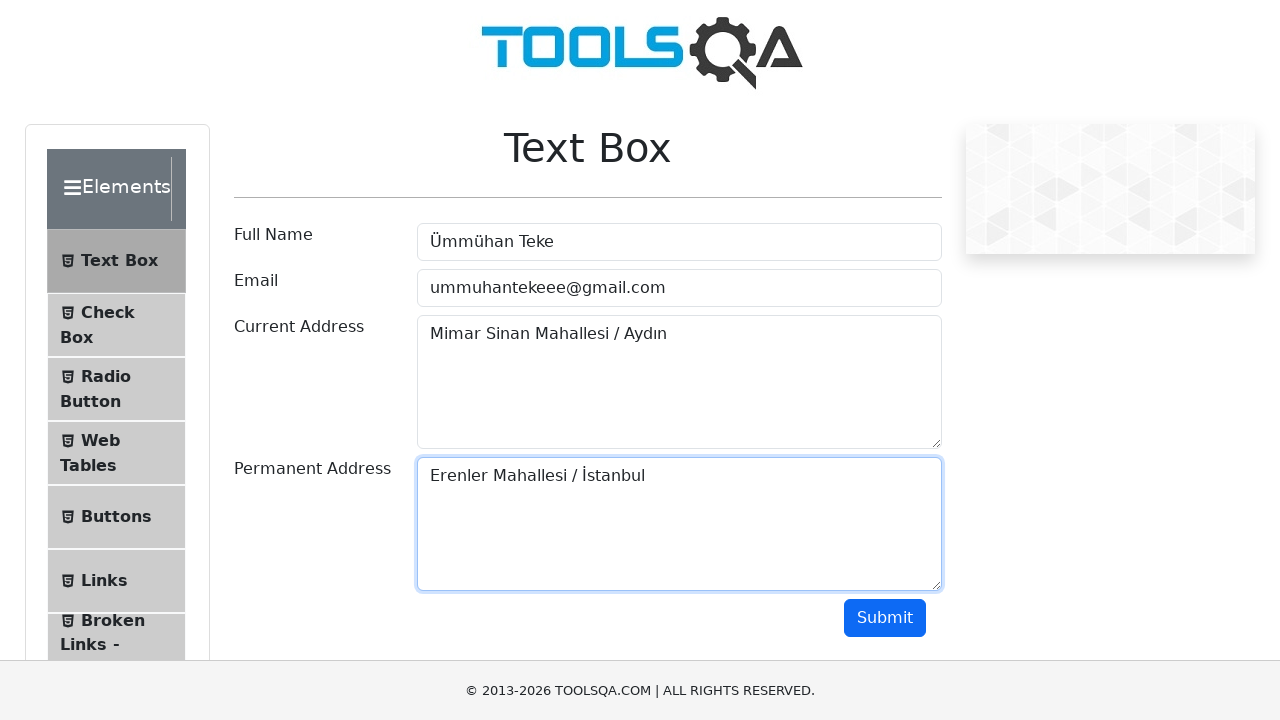

Submitted information displayed on the page
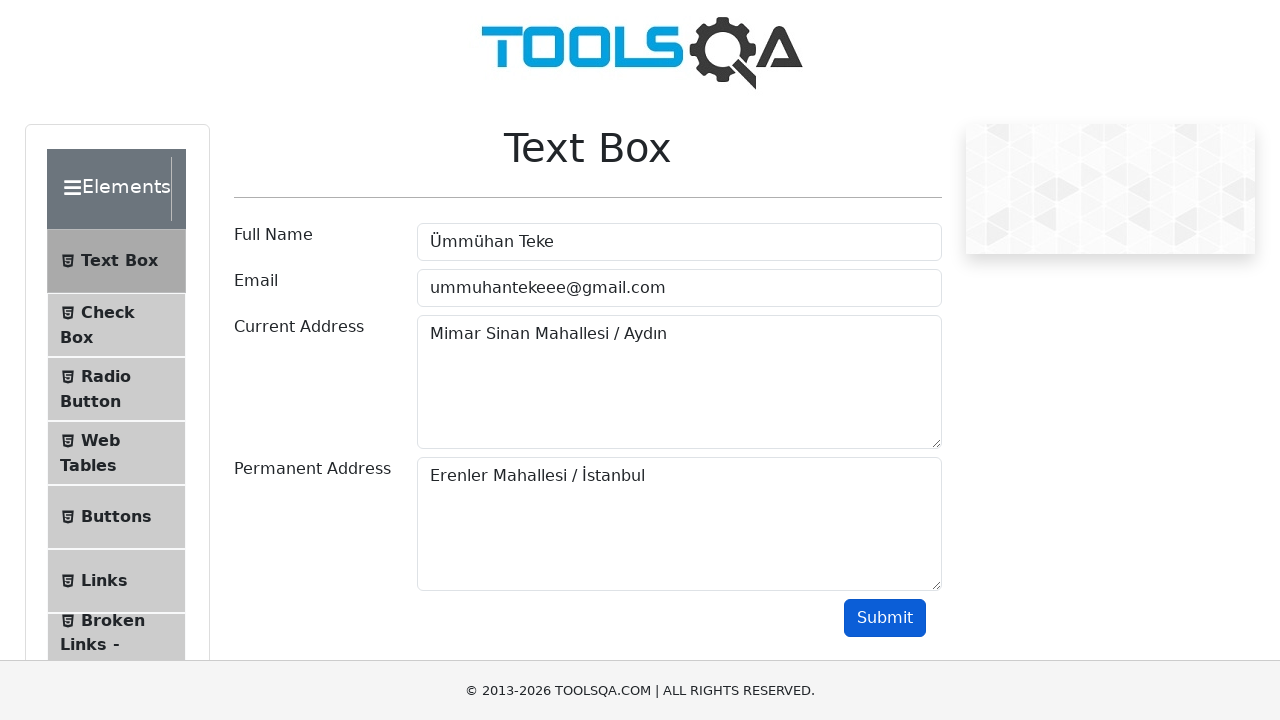

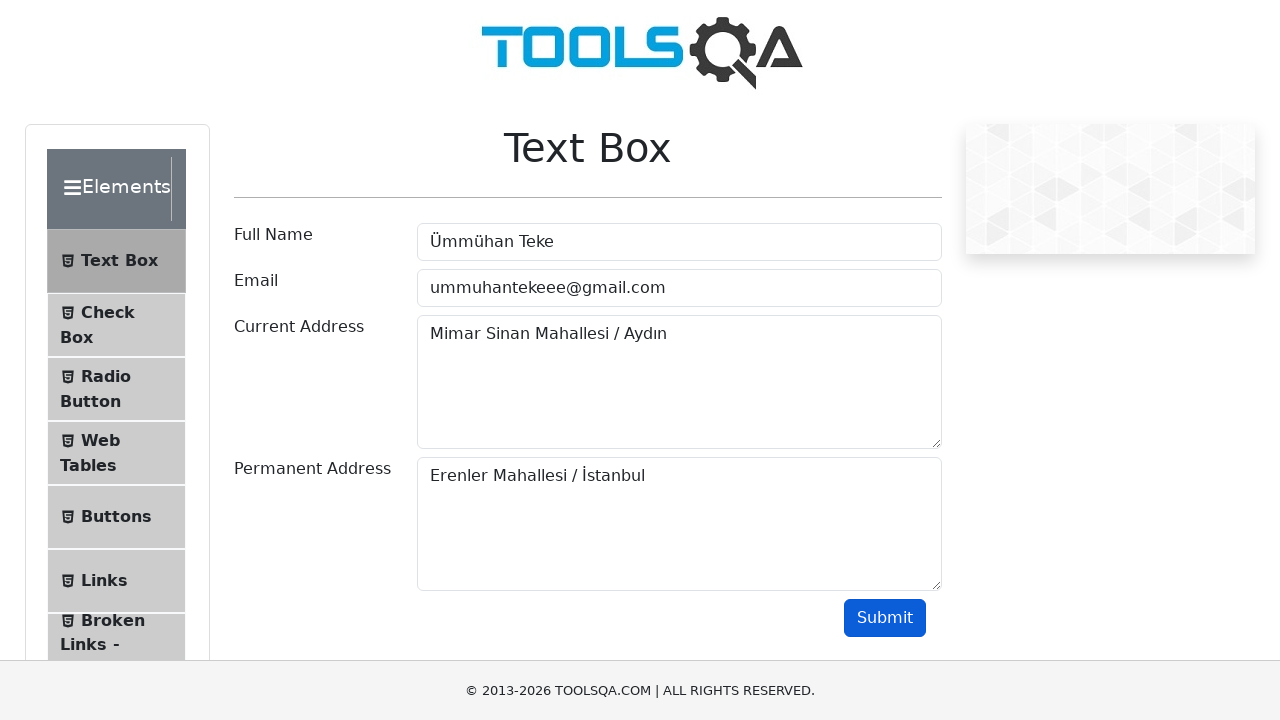